Tests dropdown selection functionality by selecting an option by its value from a select element

Starting URL: https://kitchen.applitools.com/ingredients/select

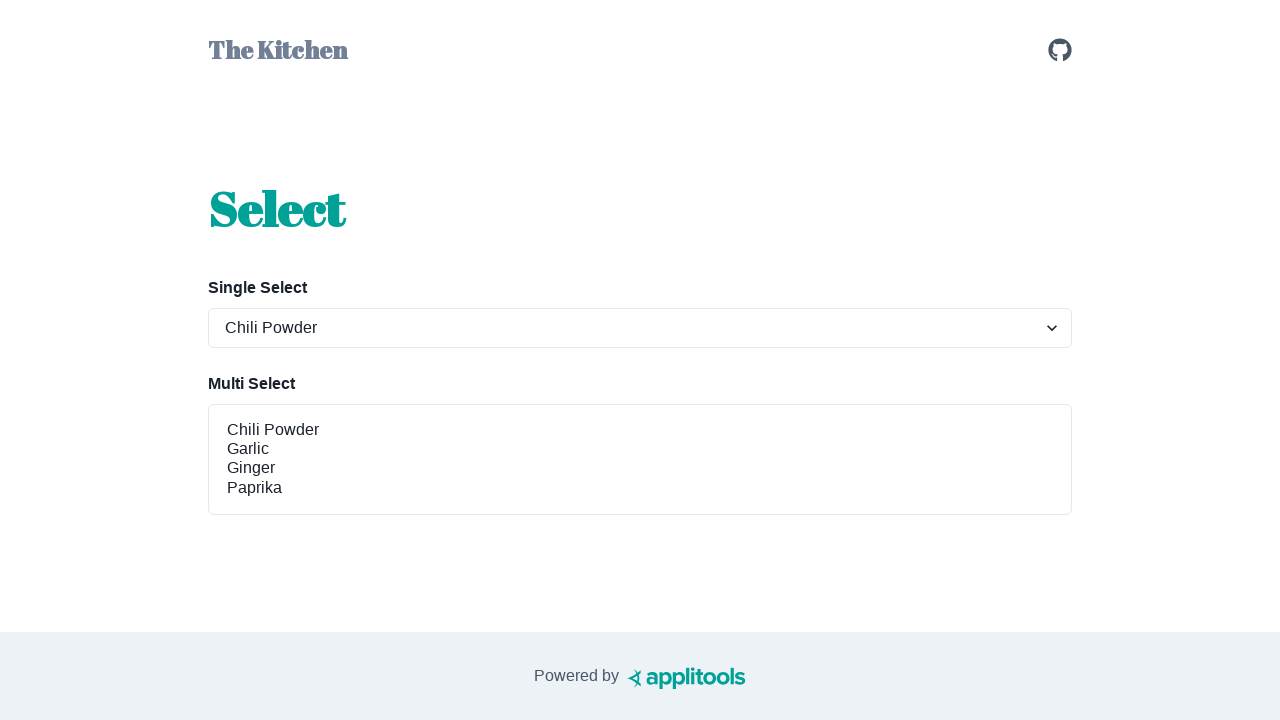

Navigated to select dropdown test page
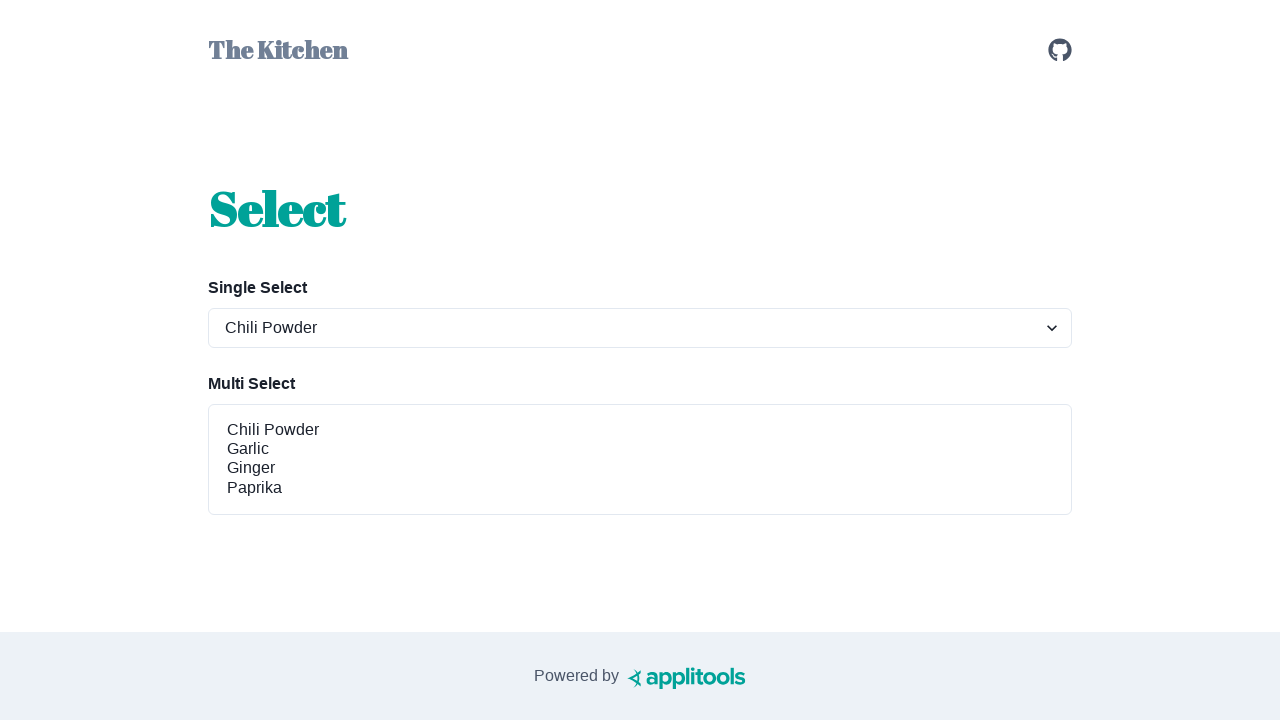

Selected 'ginger' option from spices dropdown on #spices-select-single
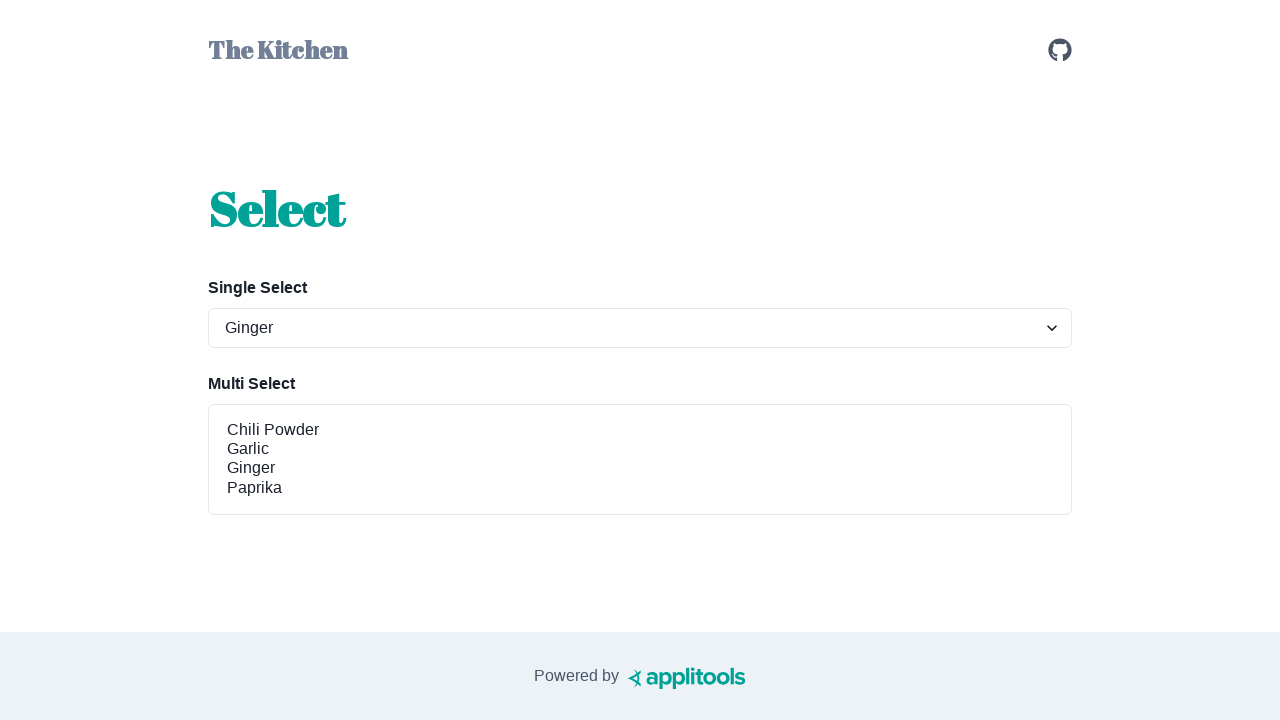

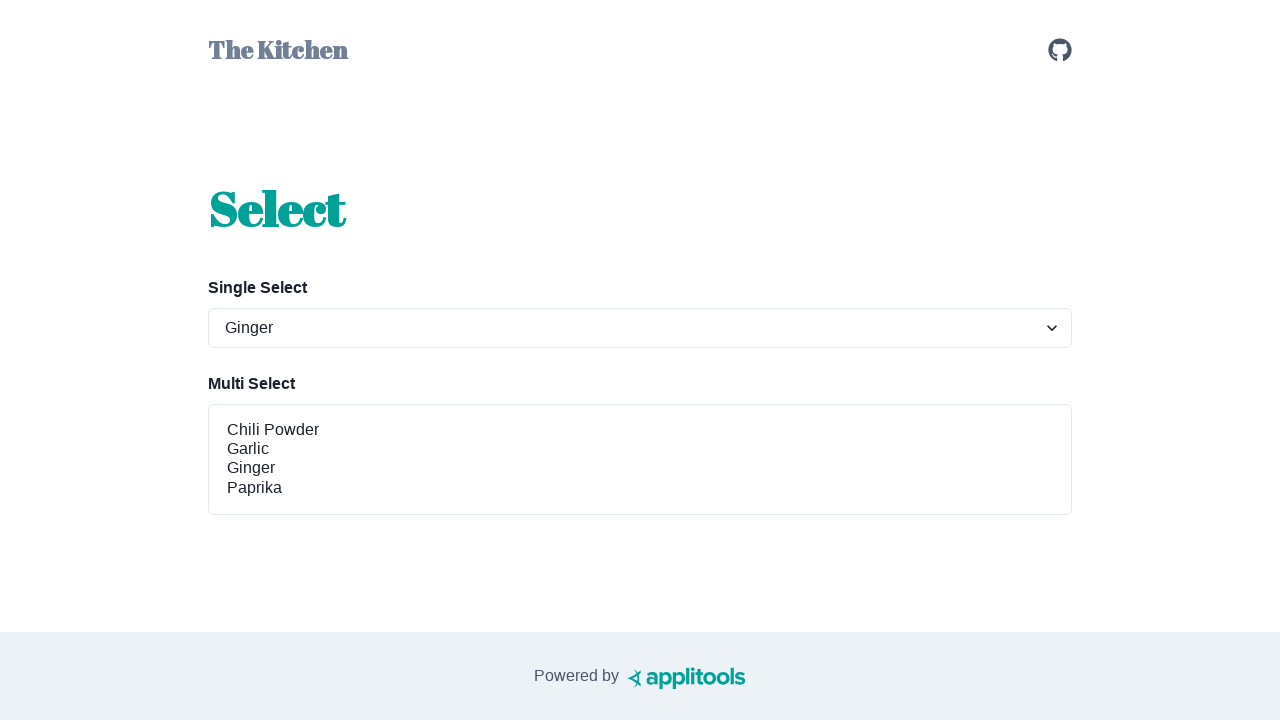